Tests locating an element by Name attribute and clicking on it

Starting URL: https://vip.ceshiren.com/#/ui_study

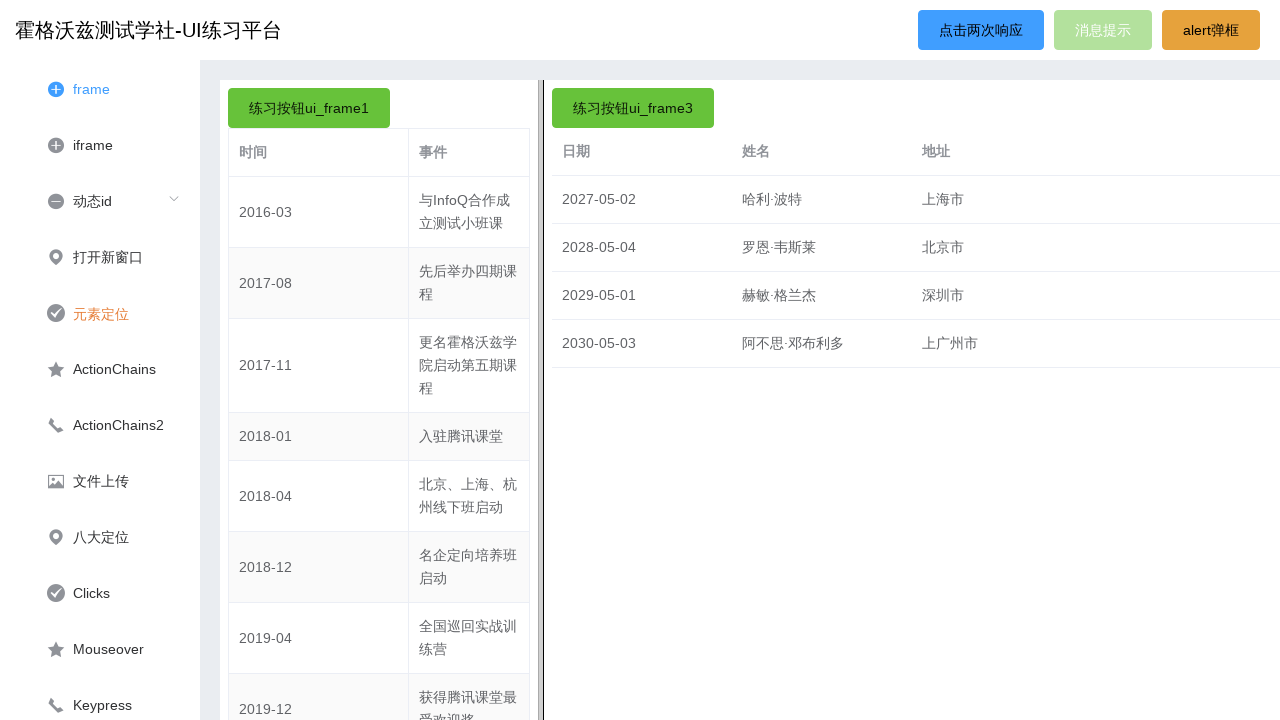

Navigated to UI study page
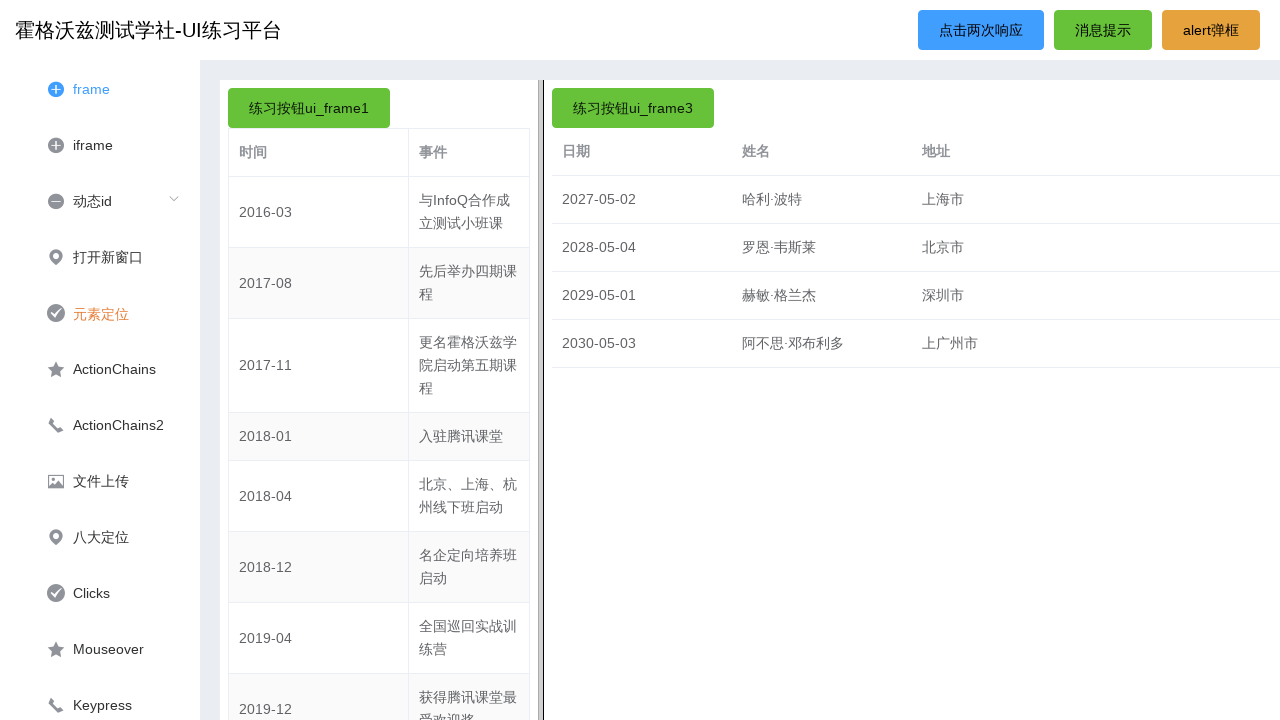

Clicked element with name attribute 'locate' at (112, 312) on [name="locate"]
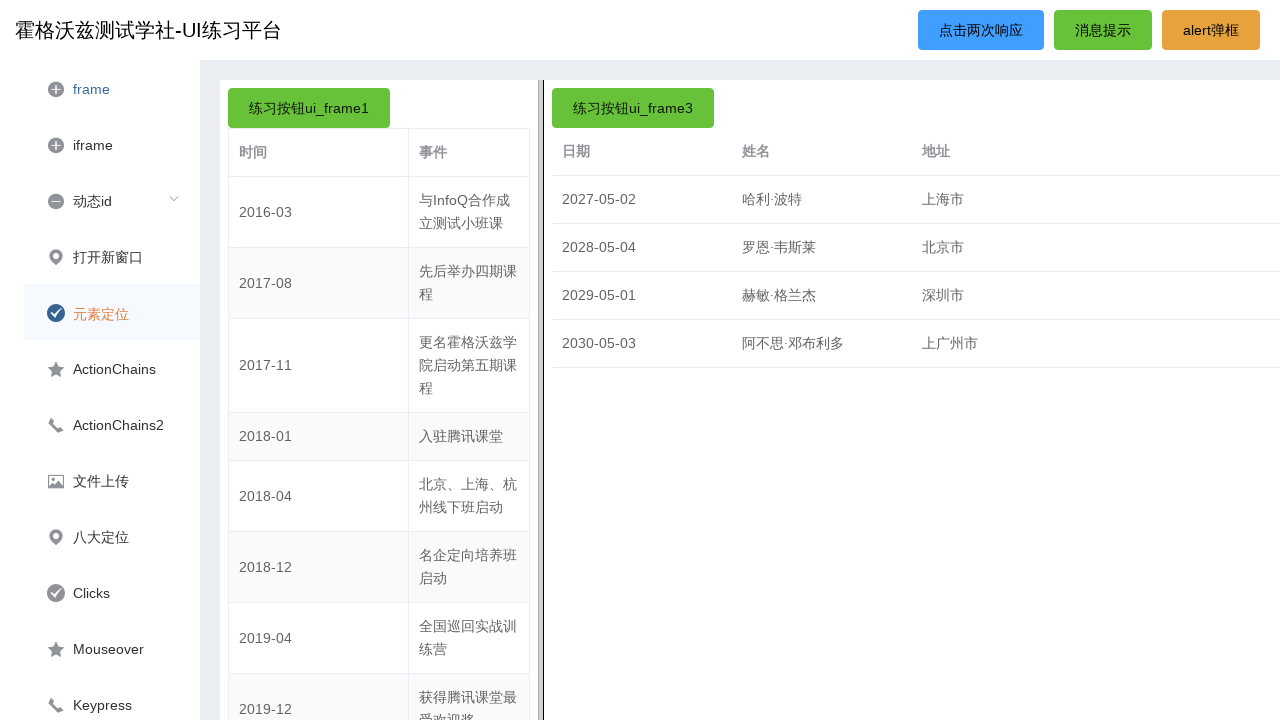

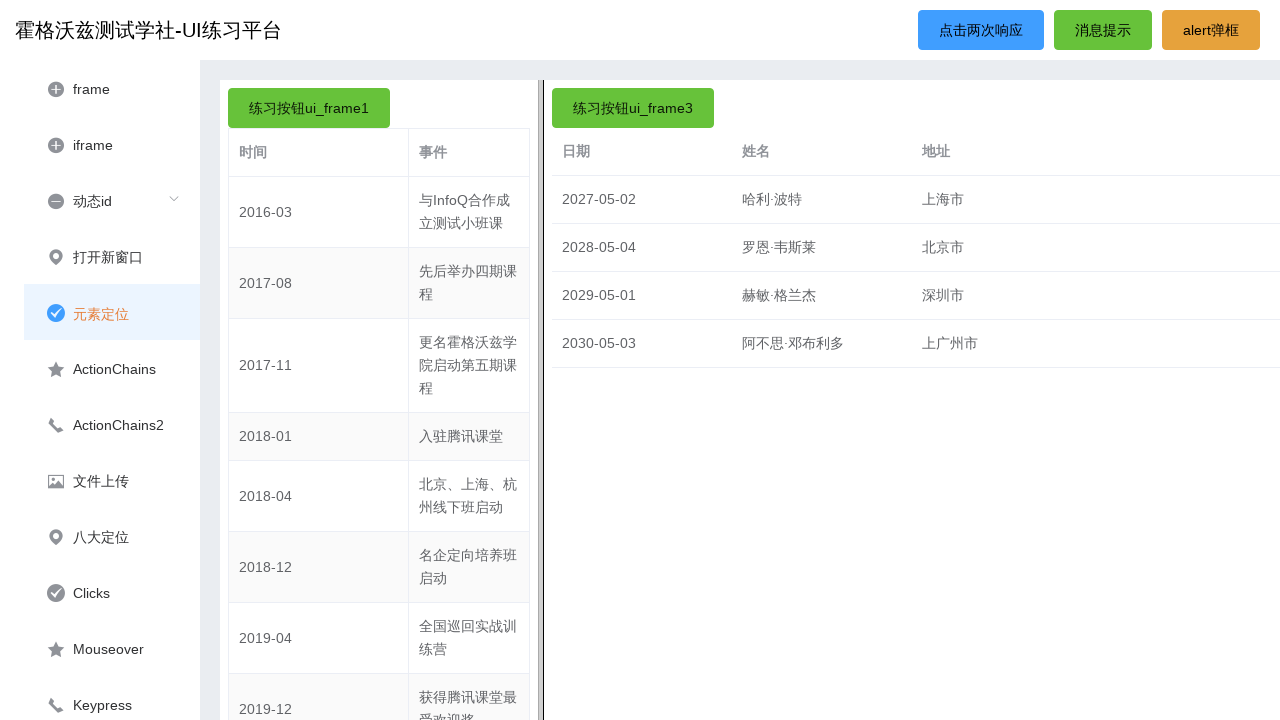